Tests entering a regular expression pattern for email validation in the regex field

Starting URL: http://www.rubular.com

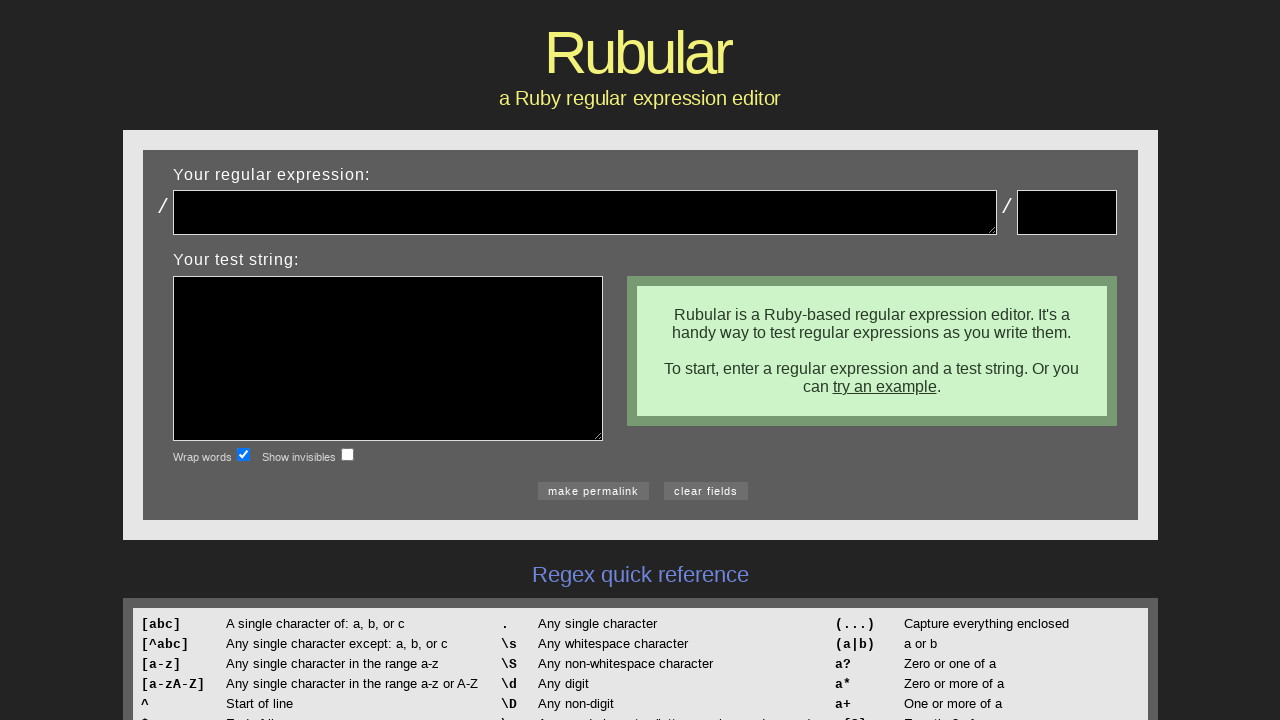

Entered regular expression pattern '(.*)@(.*)\.(.*)'  for email validation in regex field on #regex
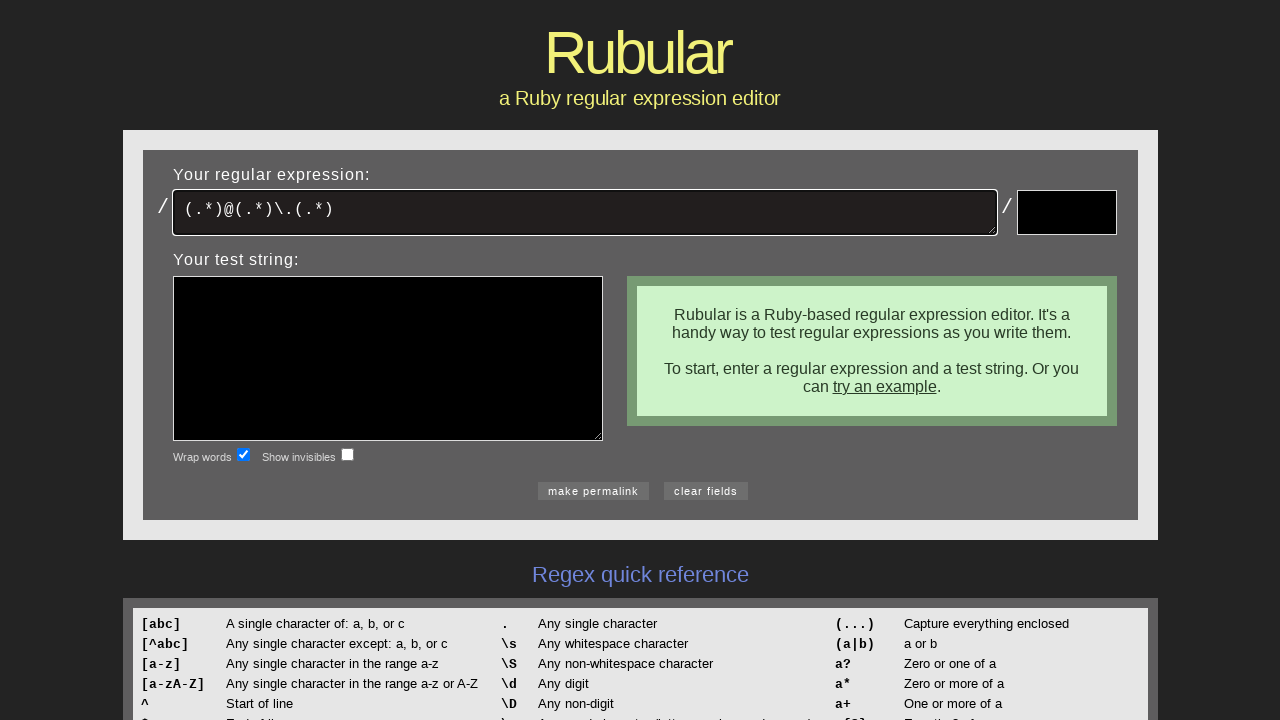

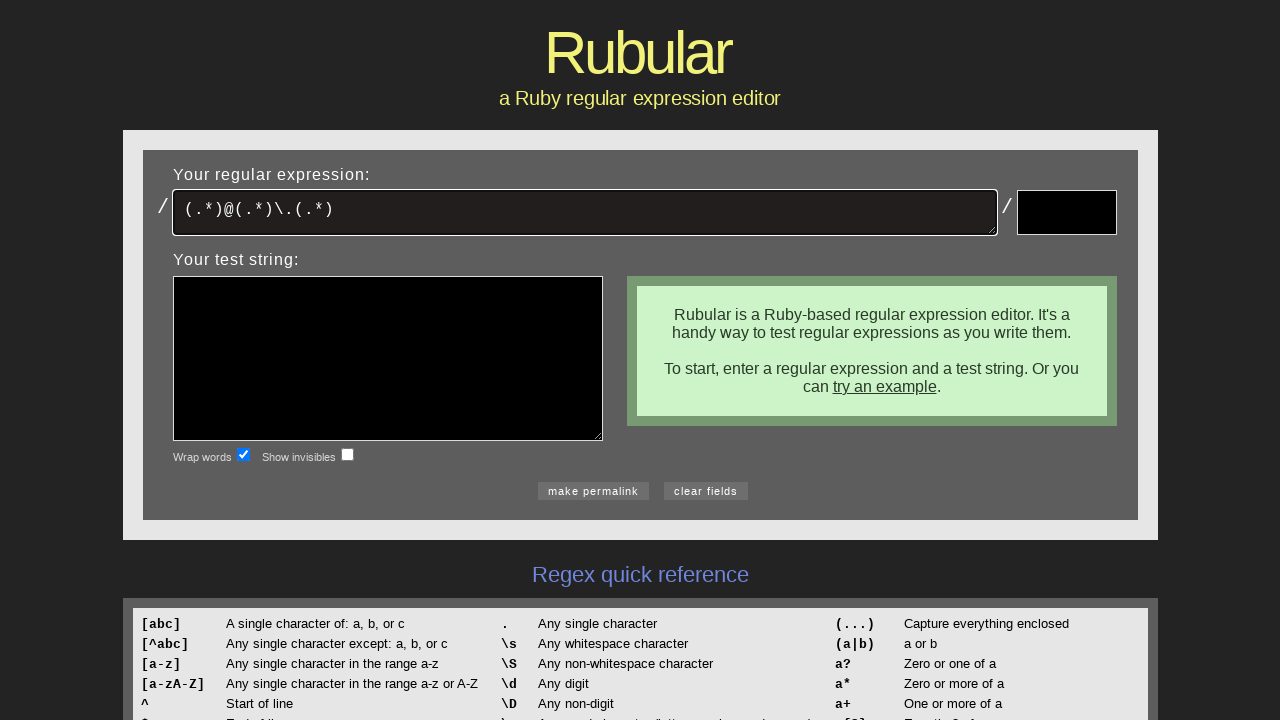